Tests iFrame functionality by navigating to iframe page and verifying content inside the iframe

Starting URL: http://the-internet.herokuapp.com/frames

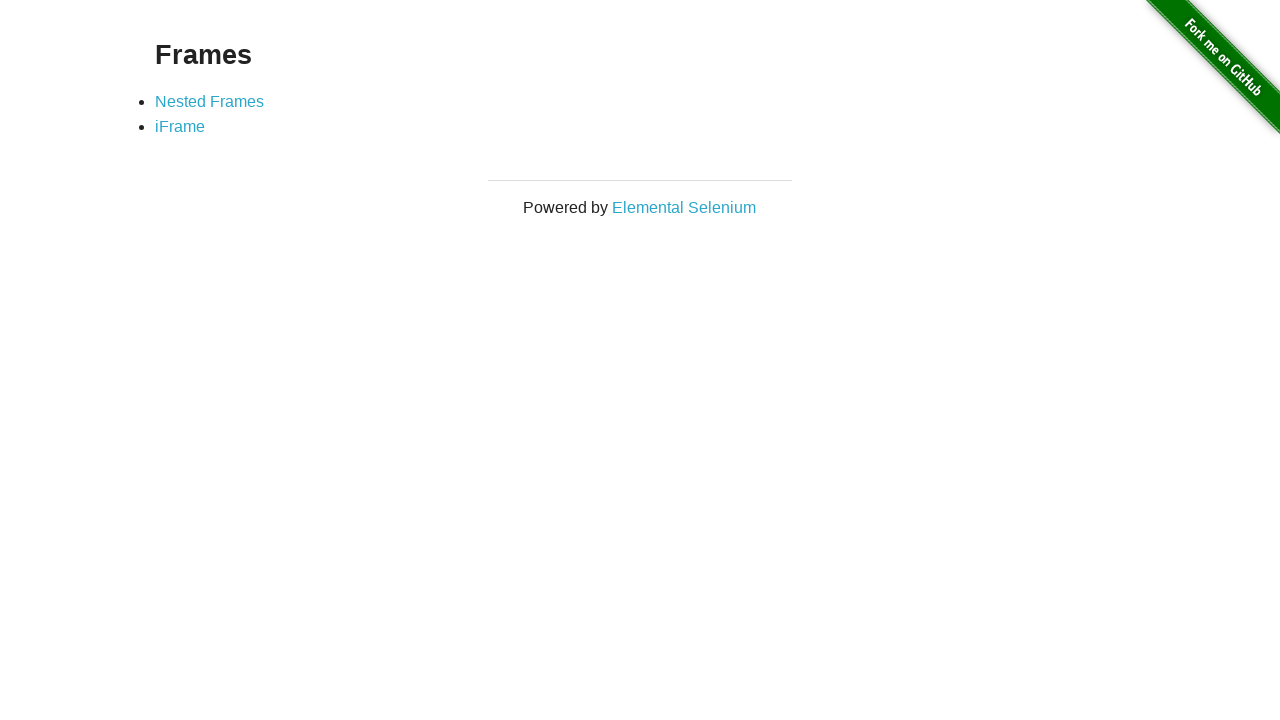

Clicked on iframe link at (180, 127) on a[href='/iframe']
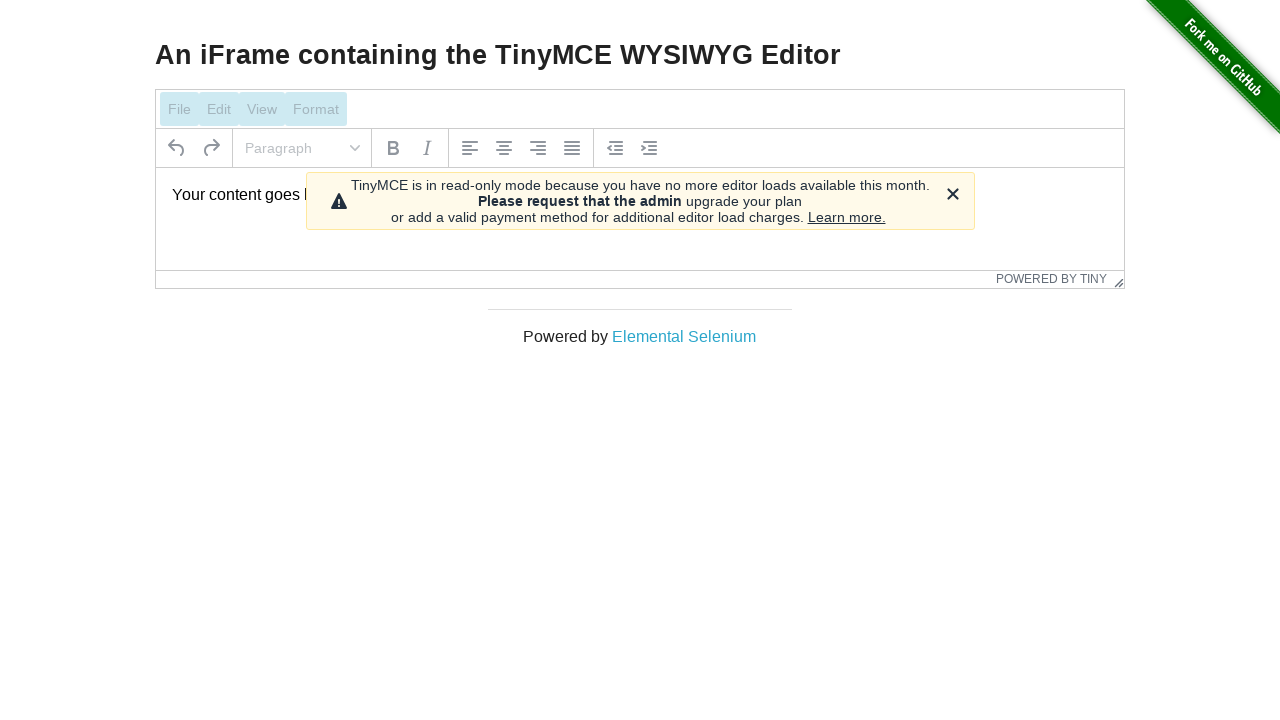

iframe element loaded
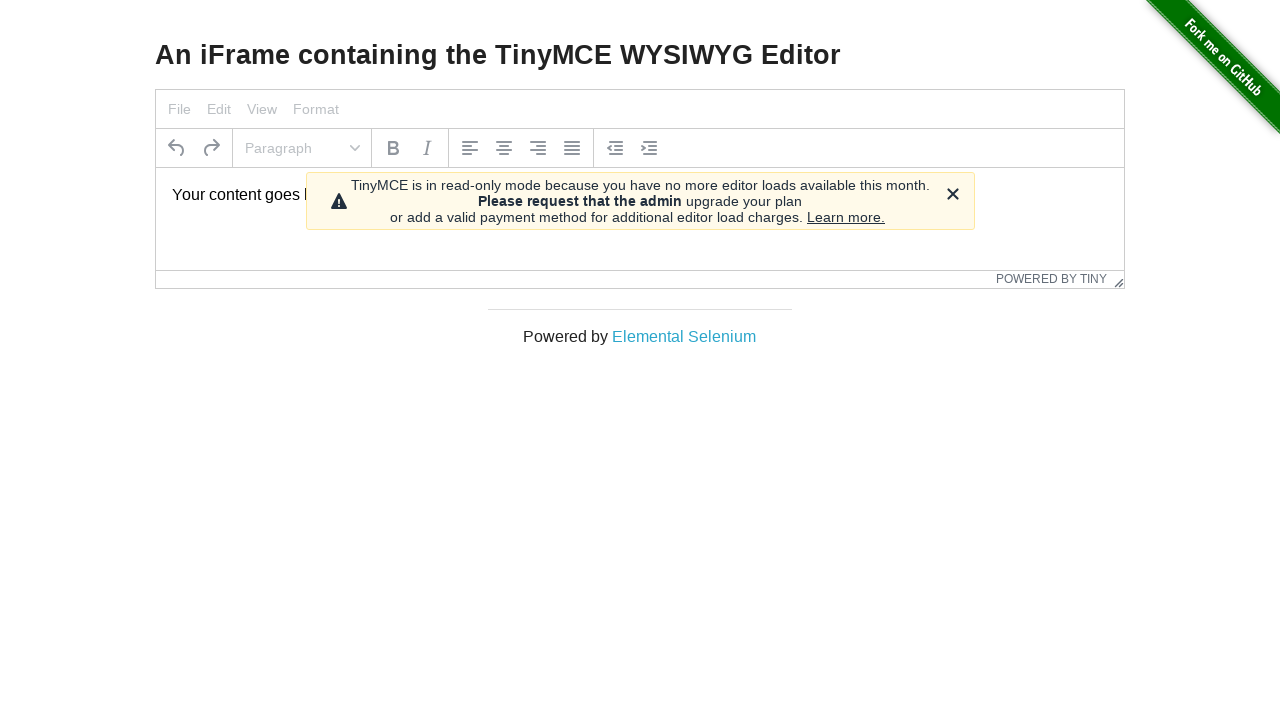

Switched to iframe context
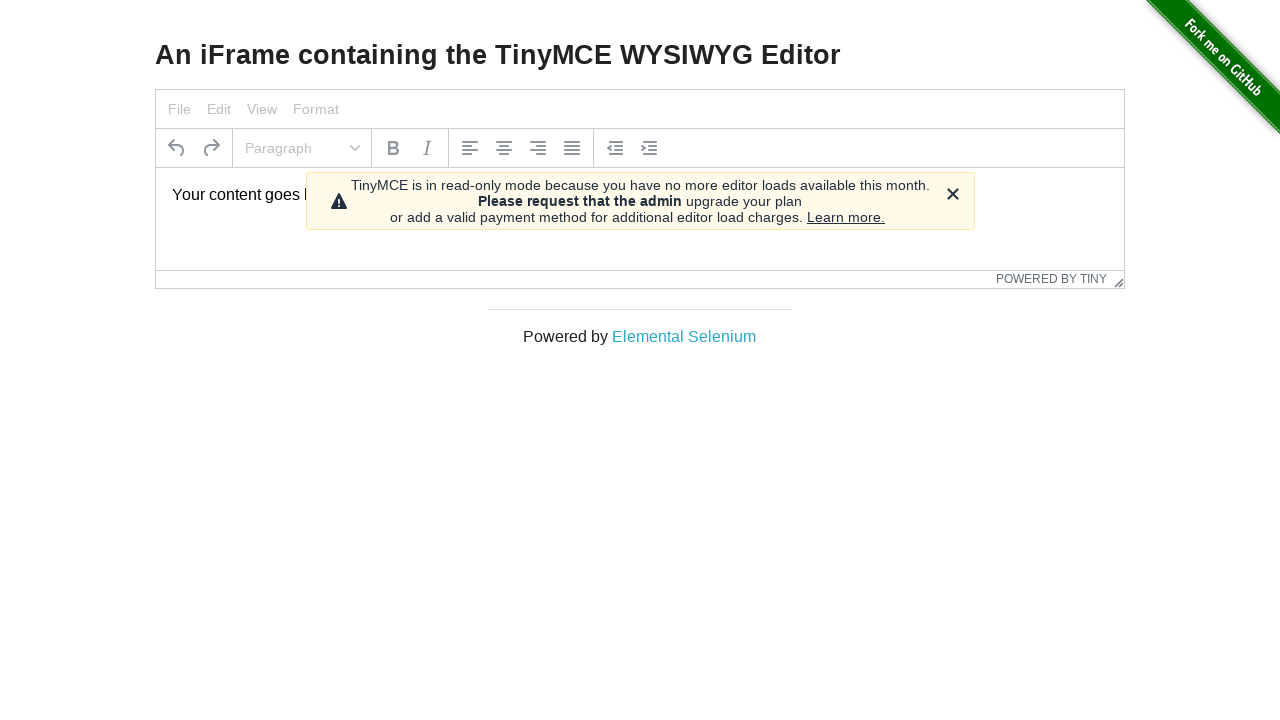

Located paragraph element inside iframe
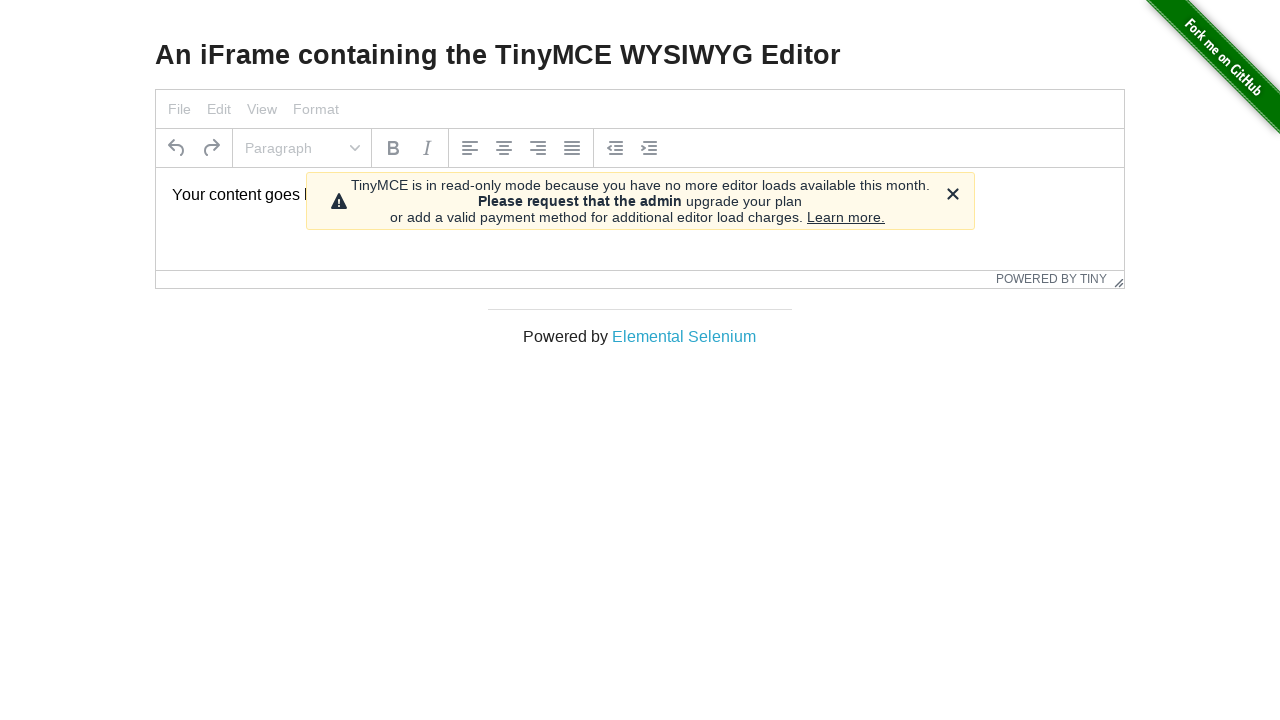

Retrieved text content from paragraph inside iframe
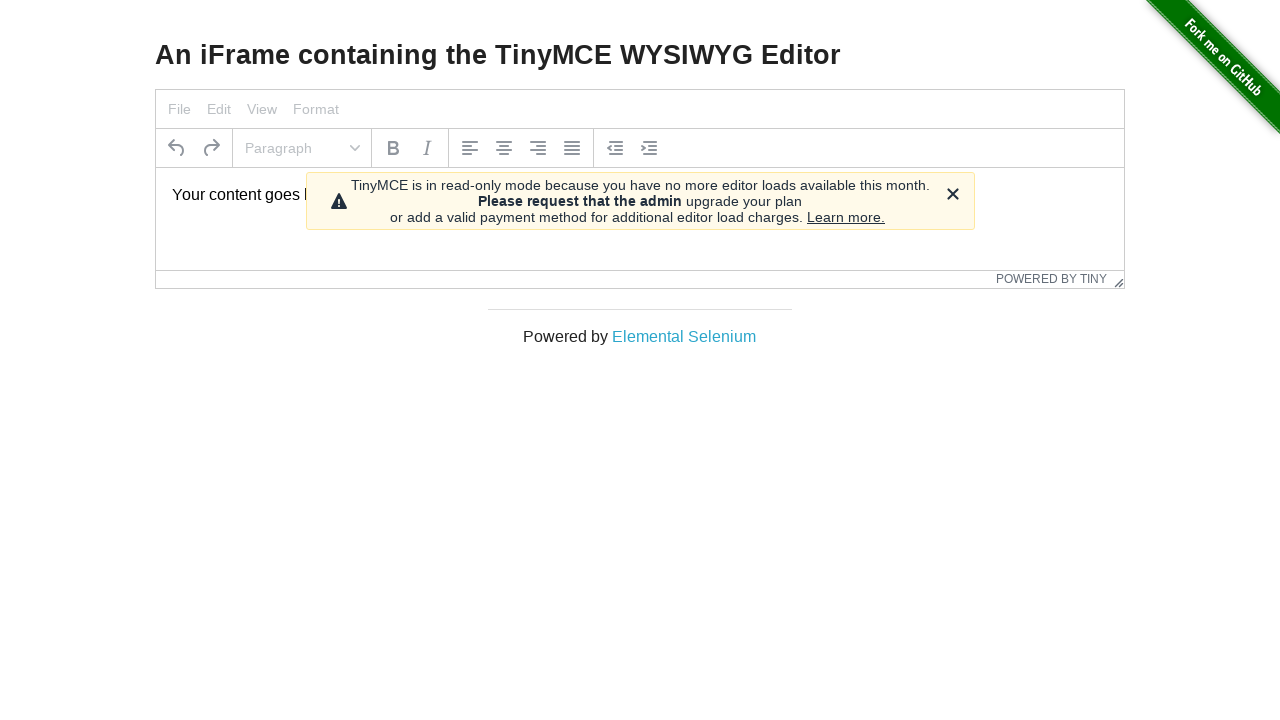

Verified that paragraph contains expected text 'Your content goes here.'
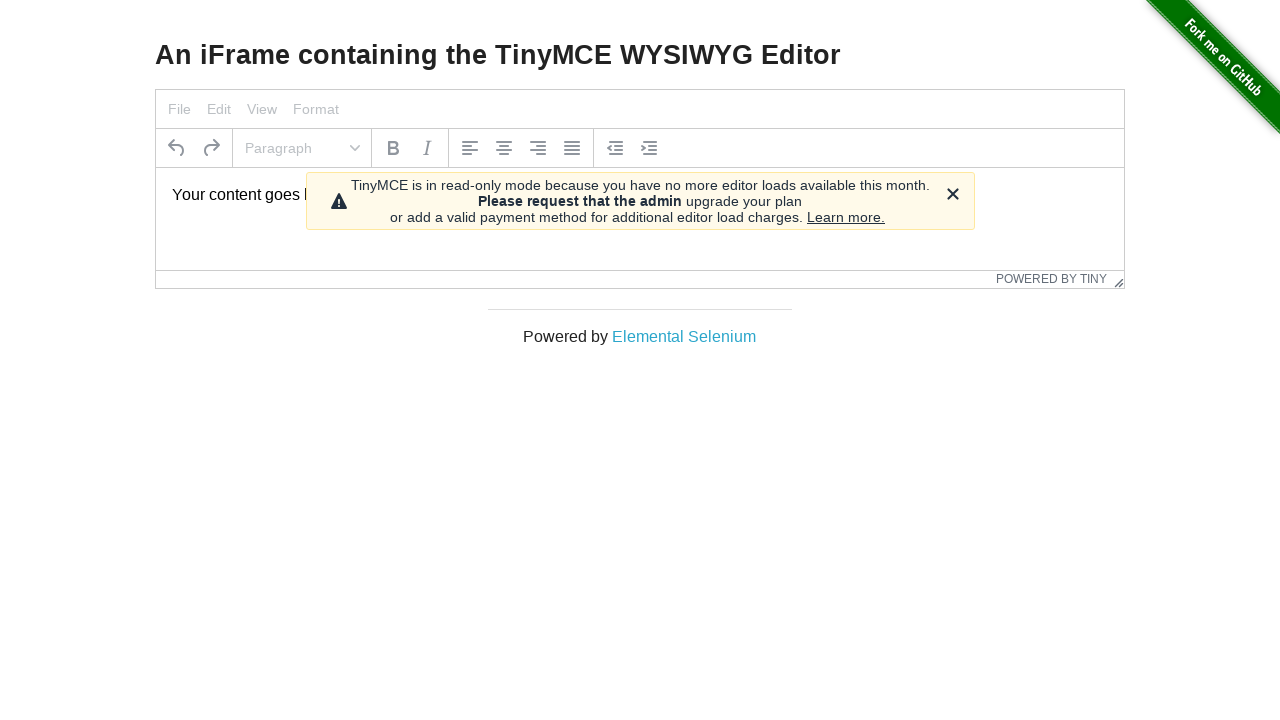

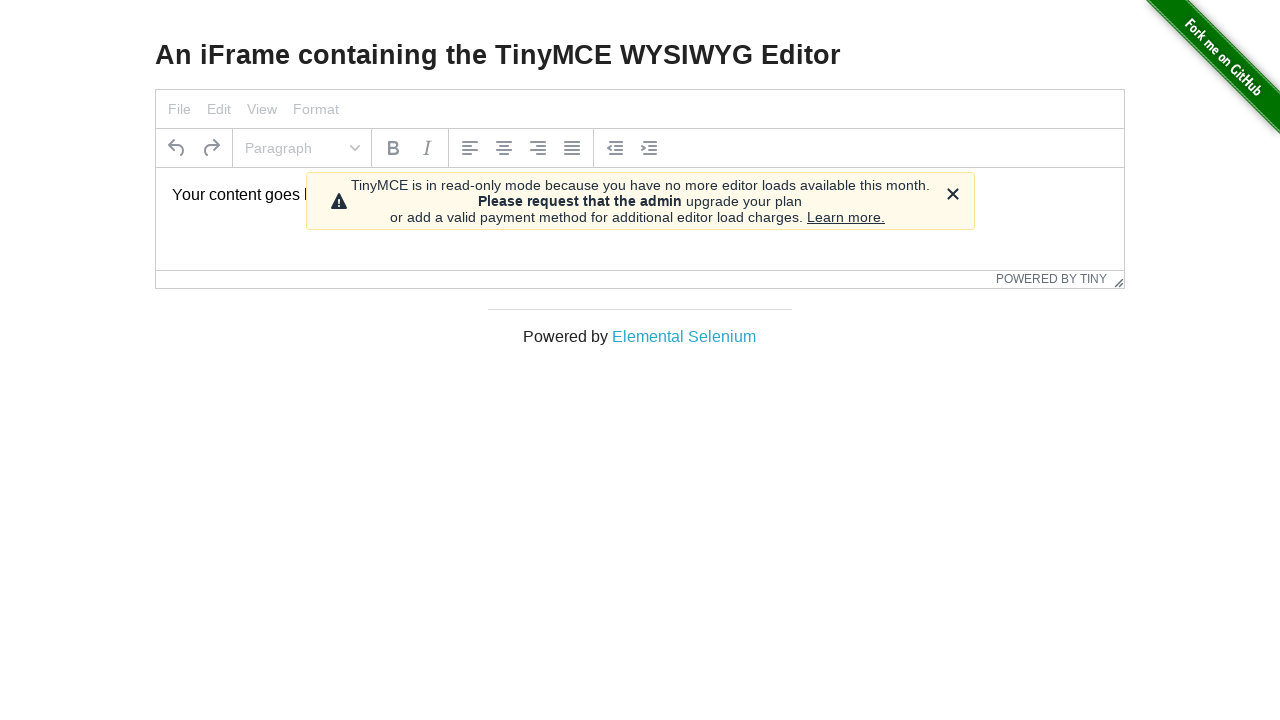